Tests a searchable dropdown selection component by clicking on it, typing a country name "Benin", selecting it with Enter, and verifying the selection was made correctly

Starting URL: https://react.semantic-ui.com/maximize/dropdown-example-search-selection

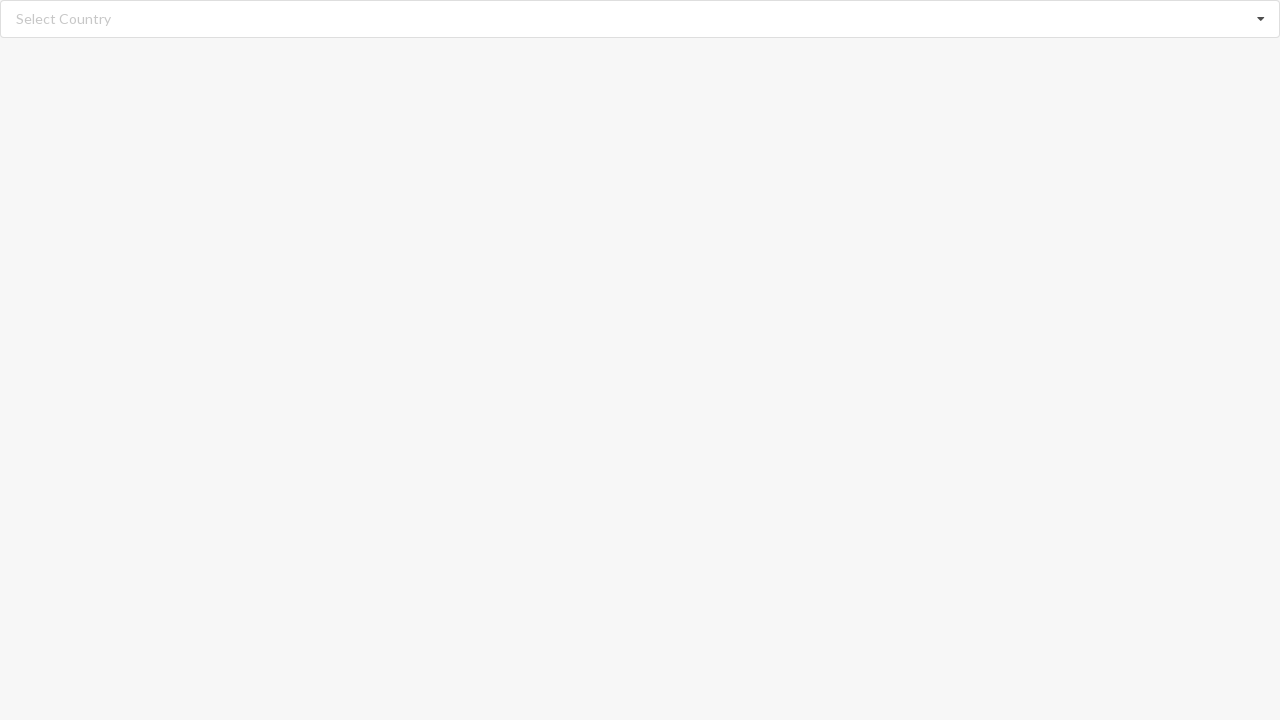

Clicked on the search dropdown to activate it at (641, 19) on xpath=//input[@class='search']
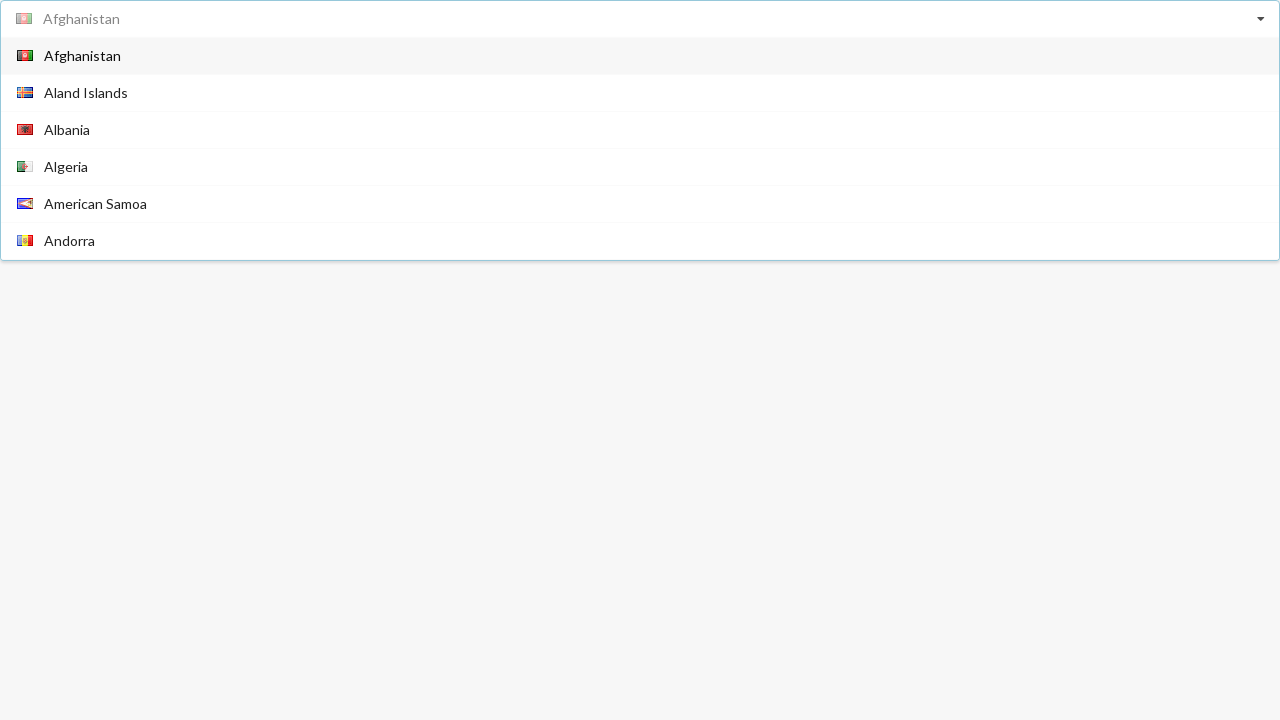

Typed 'Benin' into the search field on //input[@class='search']
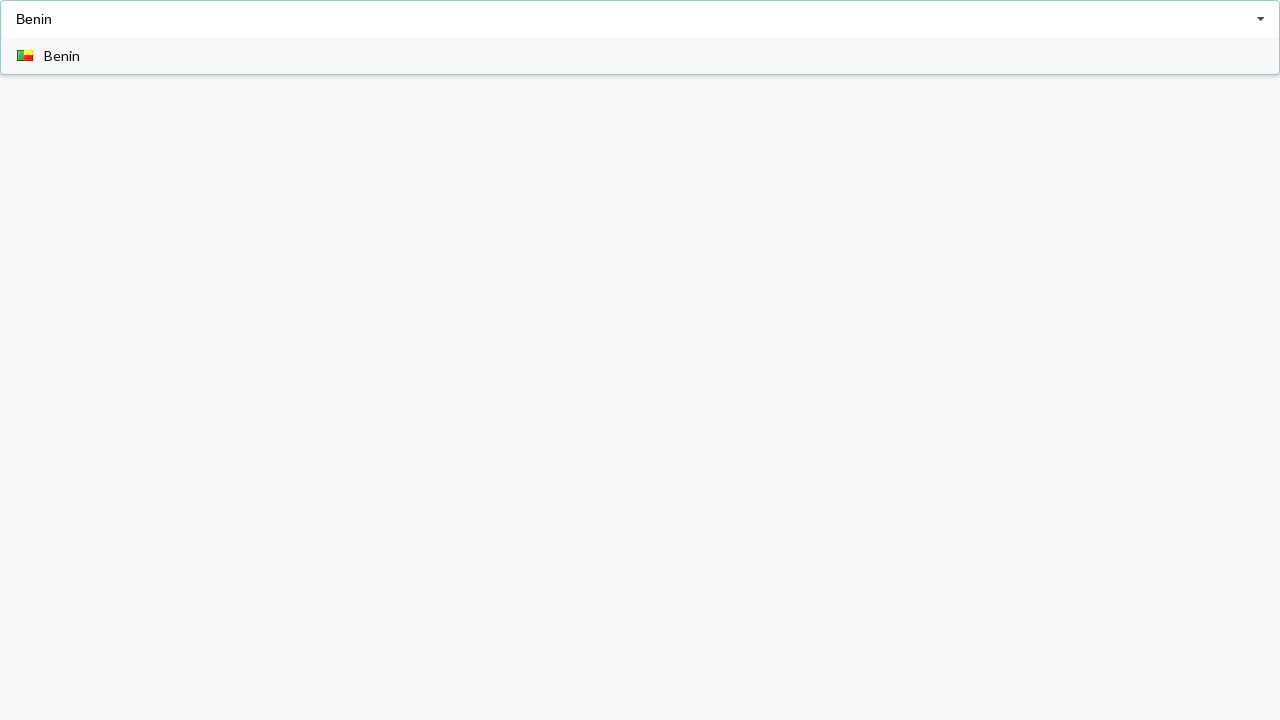

Pressed Enter to select 'Benin' from the dropdown on //input[@class='search']
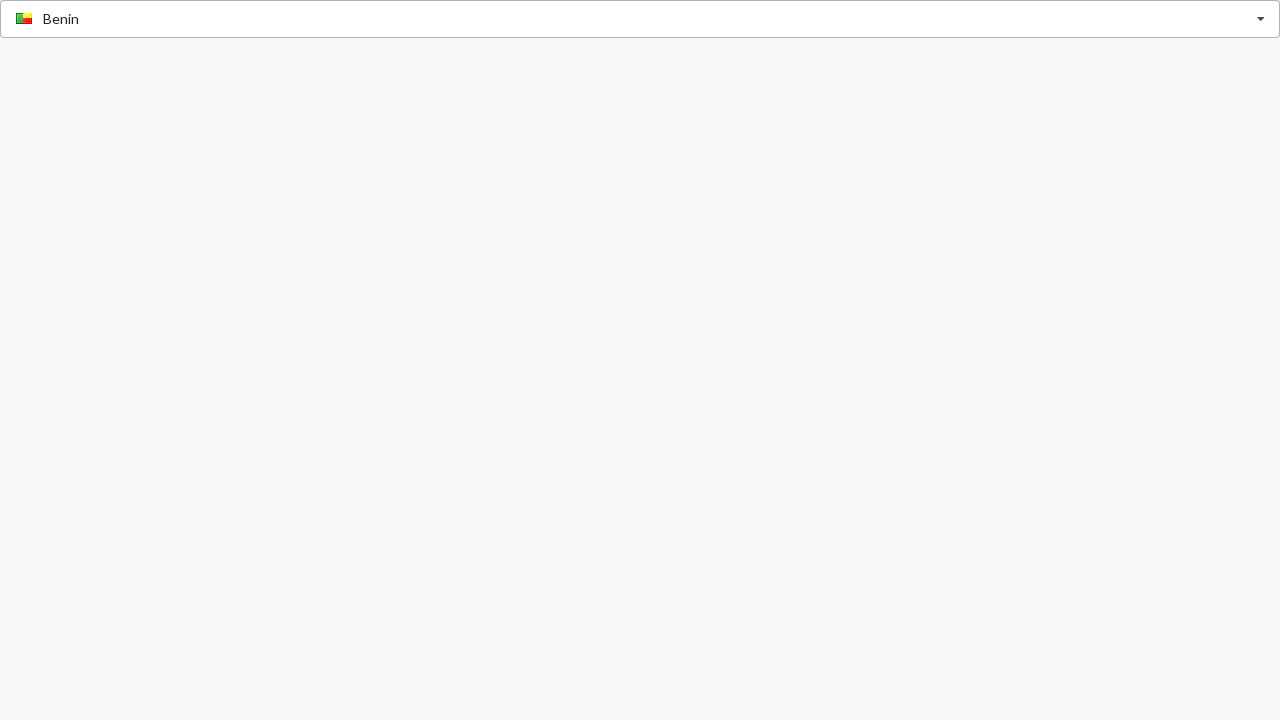

Verified the selection was made and displayed correctly
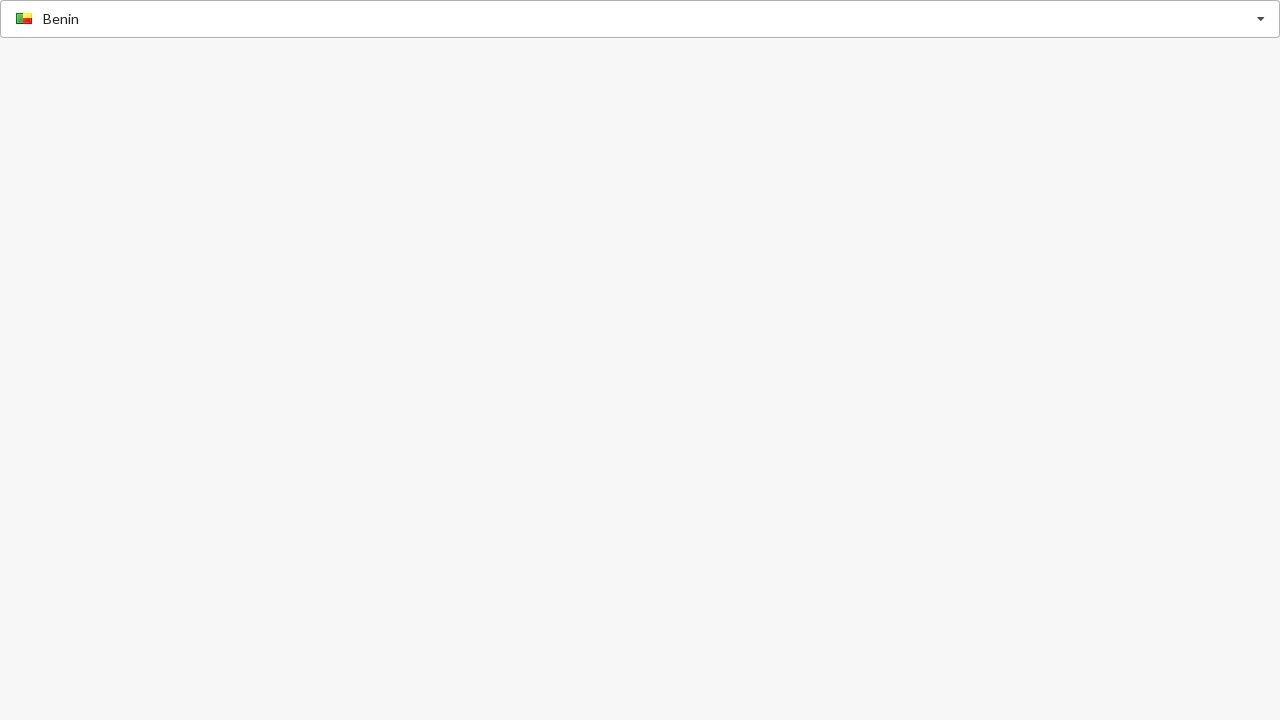

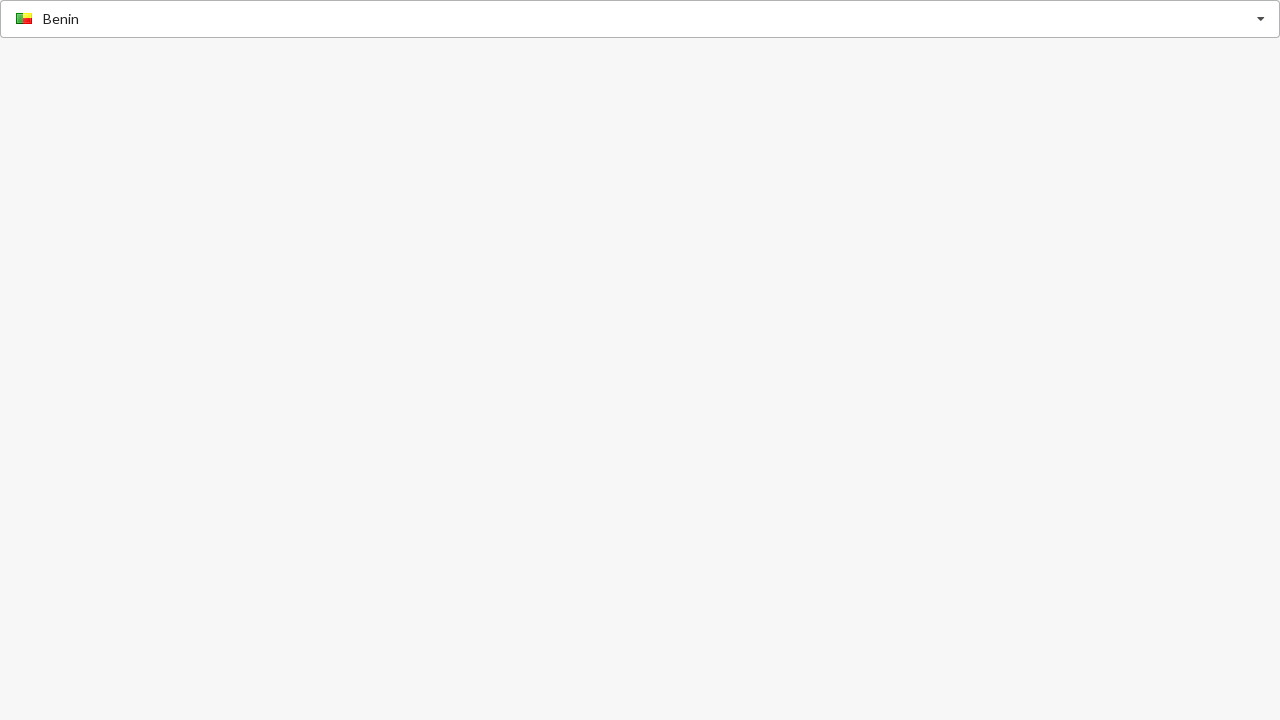